Tests JavaScript alert handling by clicking a button that triggers an alert and then accepting the alert dialog

Starting URL: https://testautomationpractice.blogspot.com/

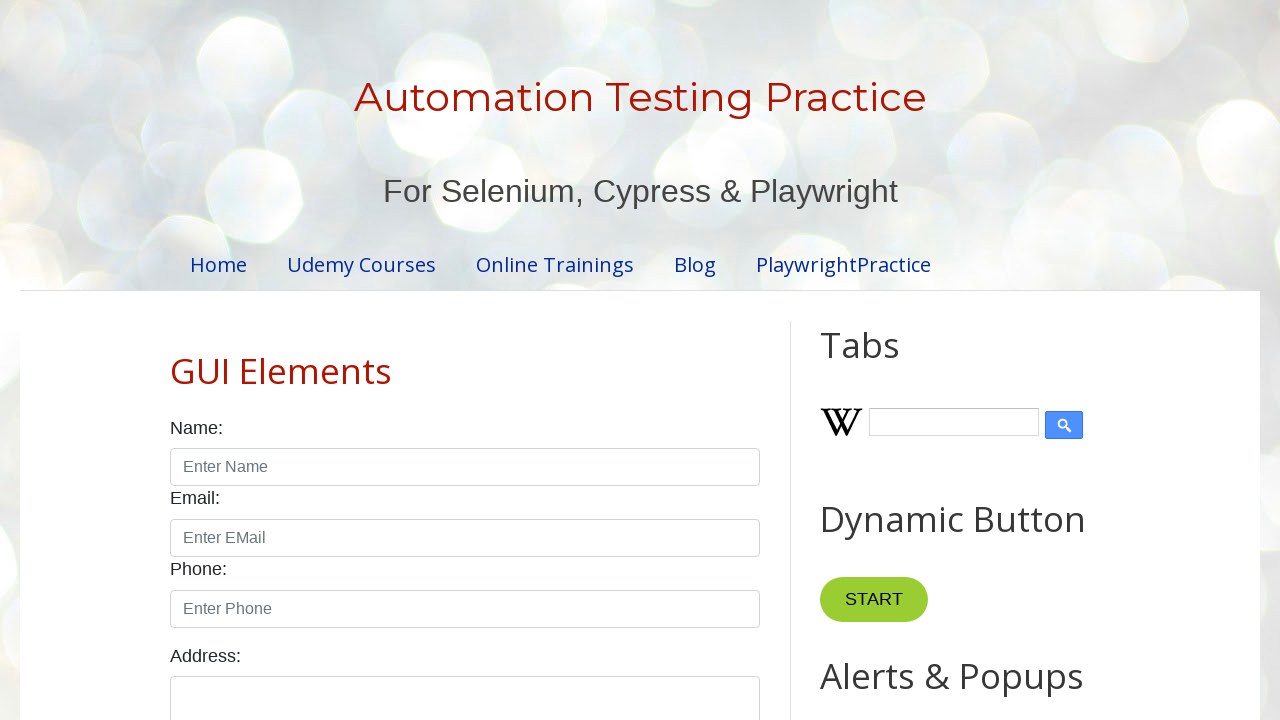

Set up dialog handler to accept alerts
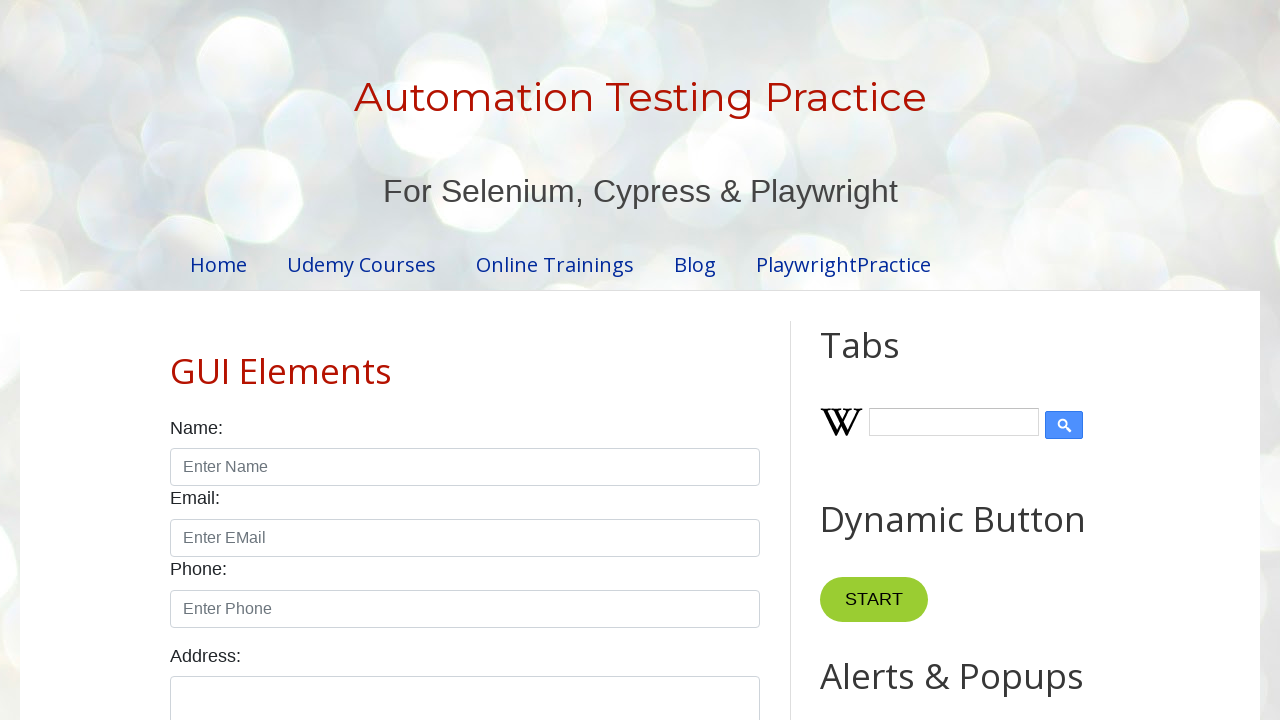

Clicked button to trigger JavaScript alert at (888, 361) on xpath=//*[@id='HTML9']/div[1]/button[1]
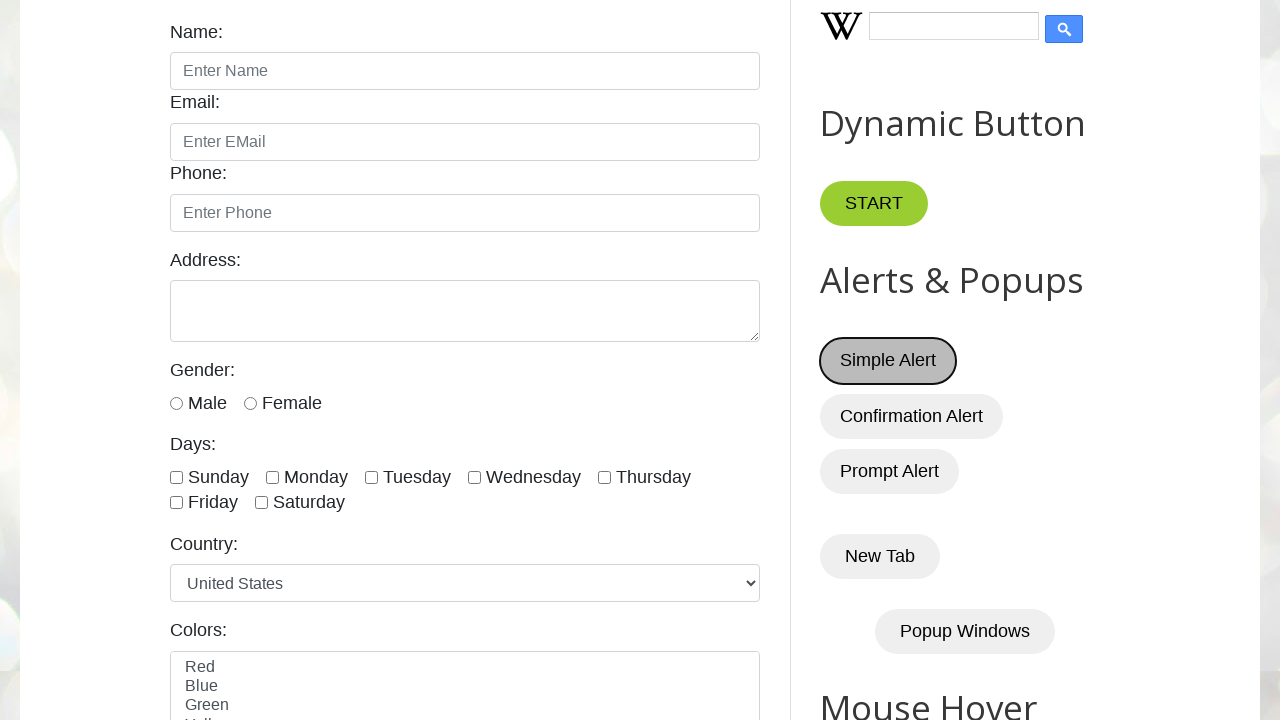

Waited 2 seconds for alert handling to complete
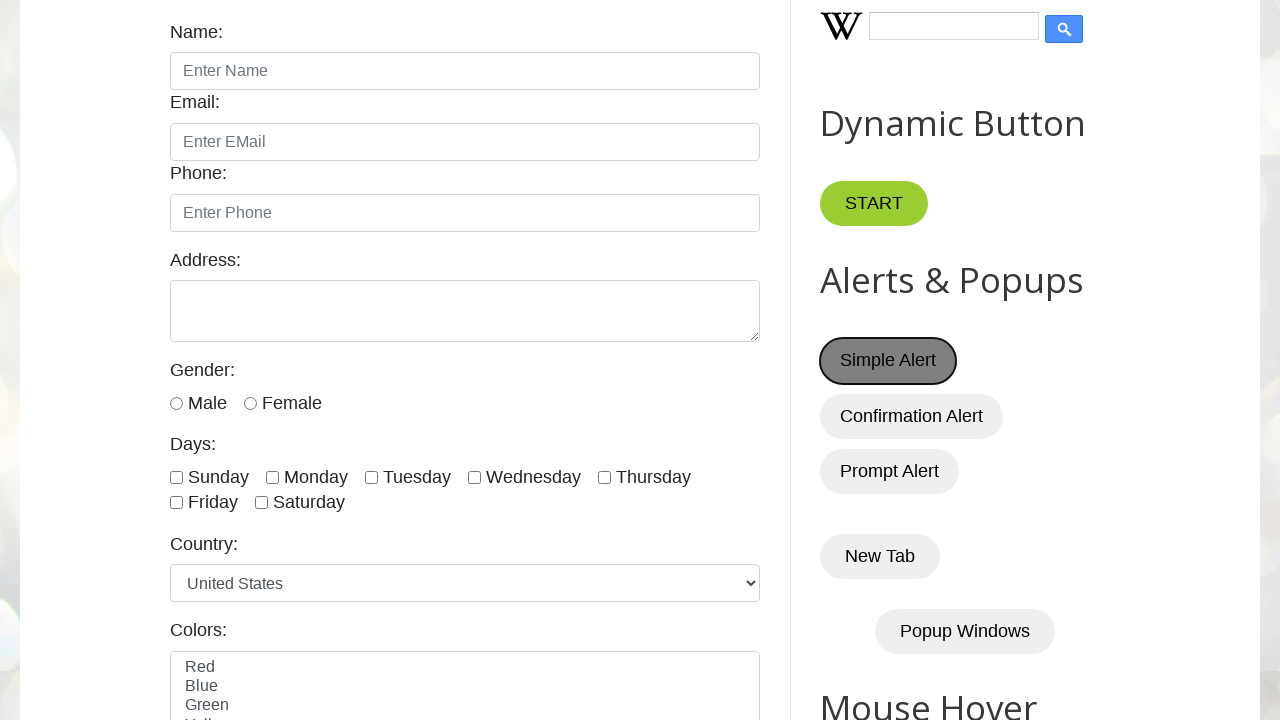

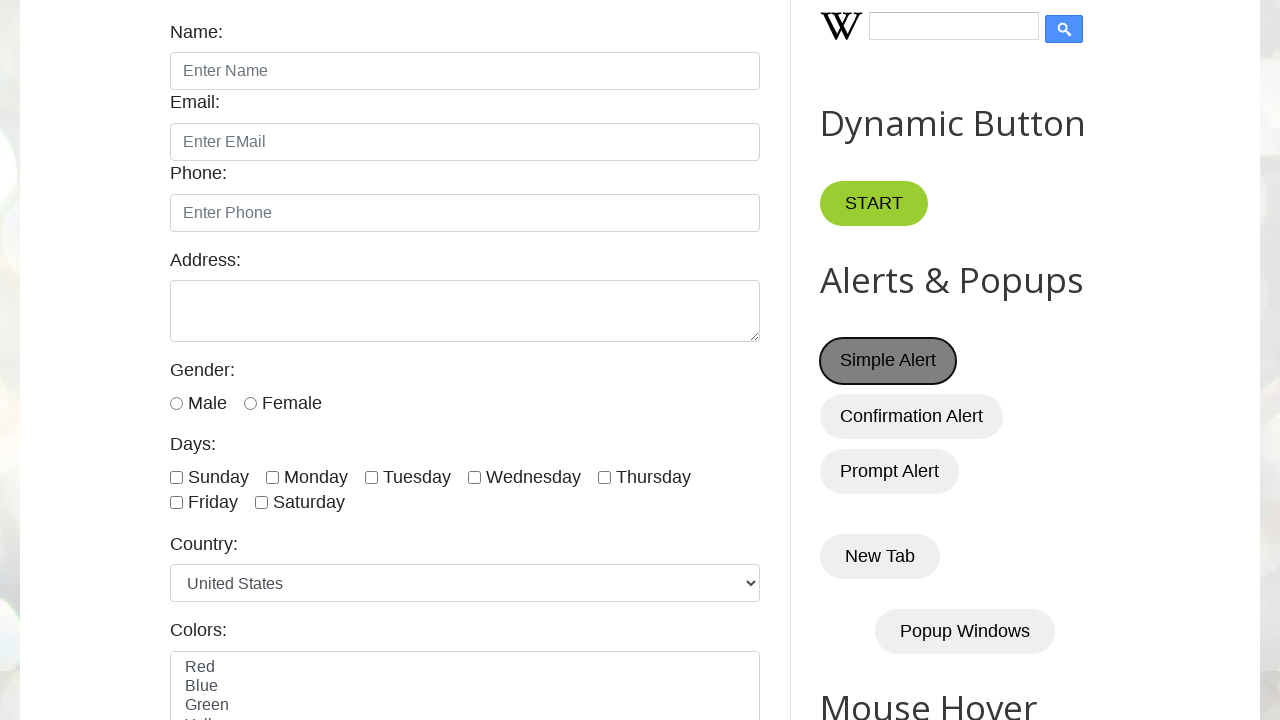